Tests radio button interaction by finding a group of radio buttons and selecting the one with value "Cheese"

Starting URL: http://www.echoecho.com/htmlforms10.htm

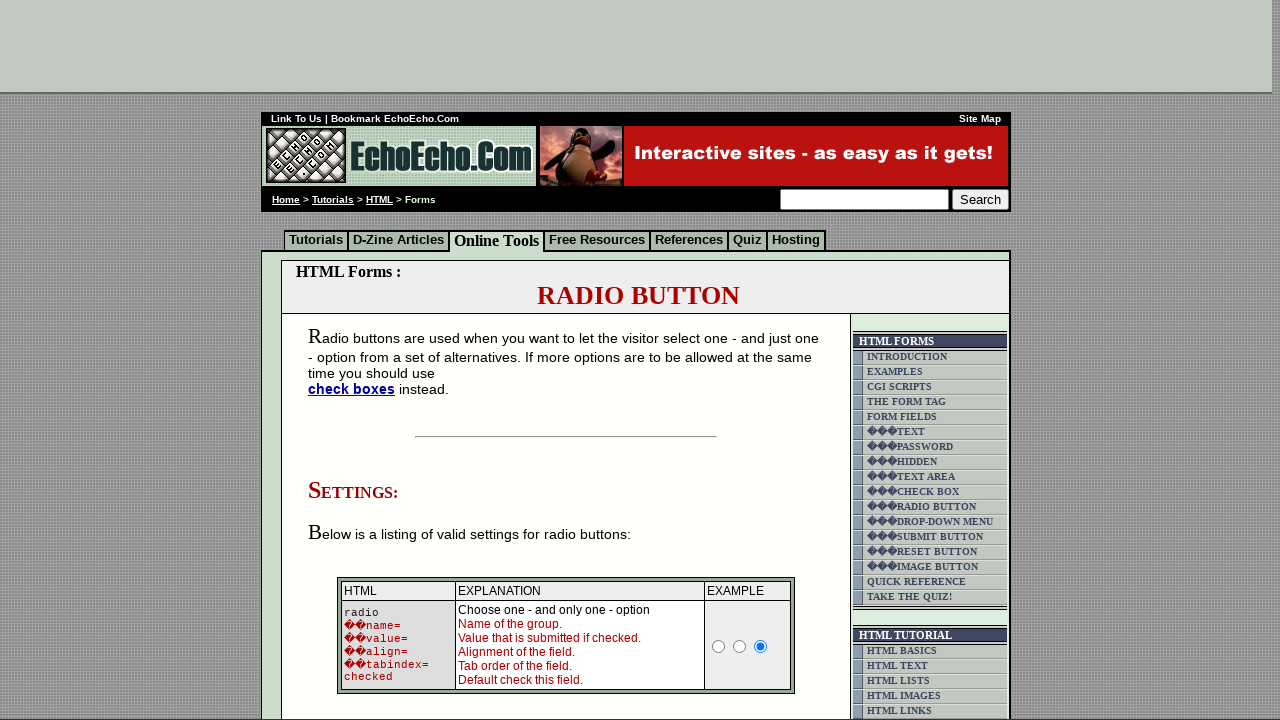

Waited for radio button group 'group1' to be present
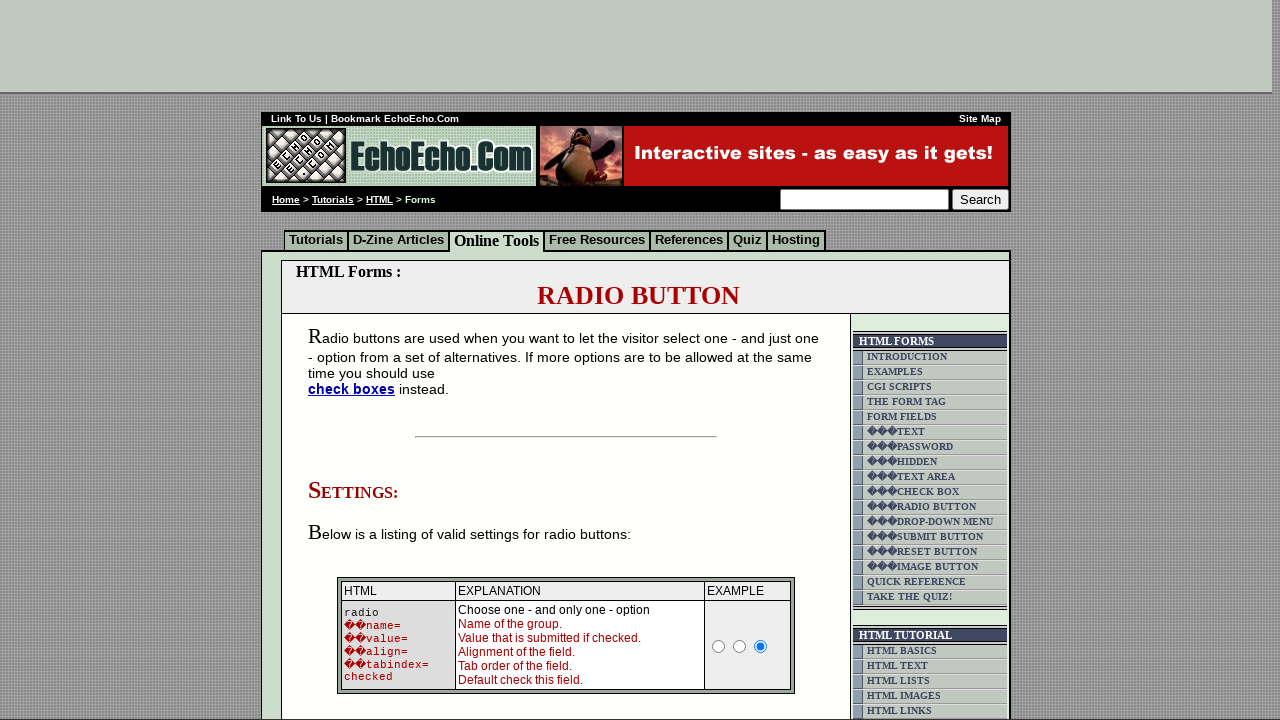

Located all radio buttons in group 'group1'
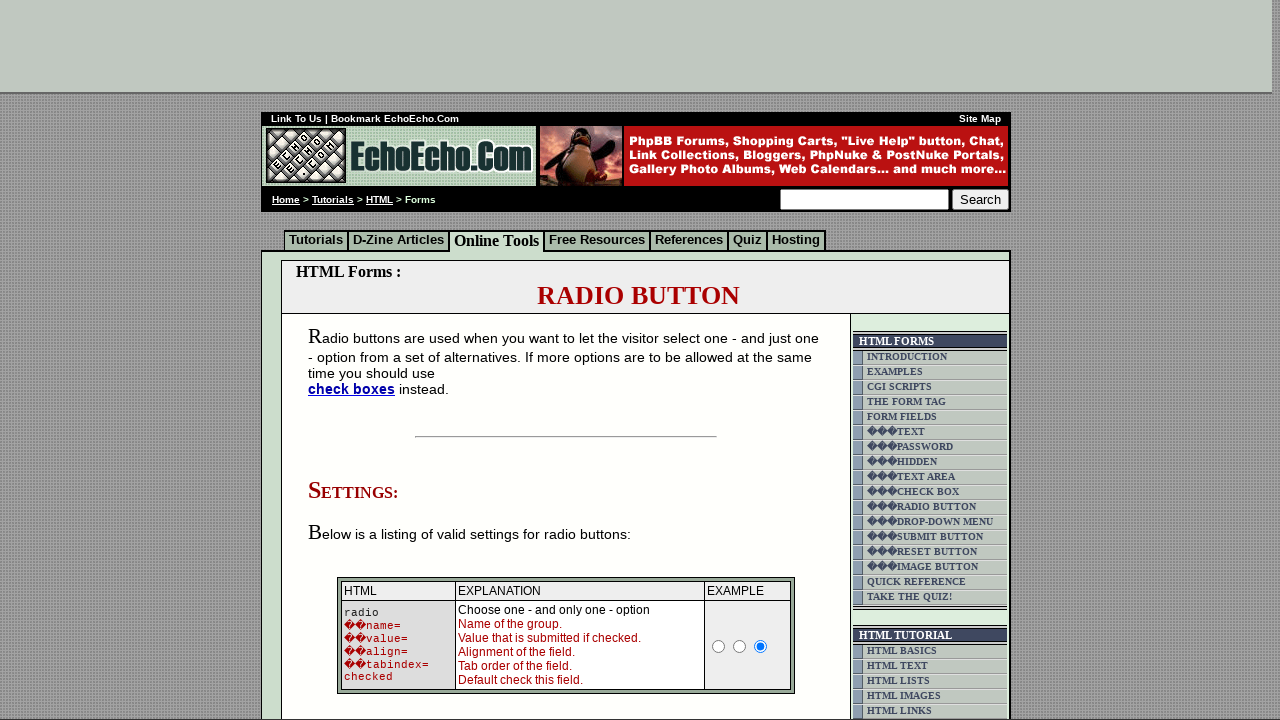

Found 3 radio buttons in the group
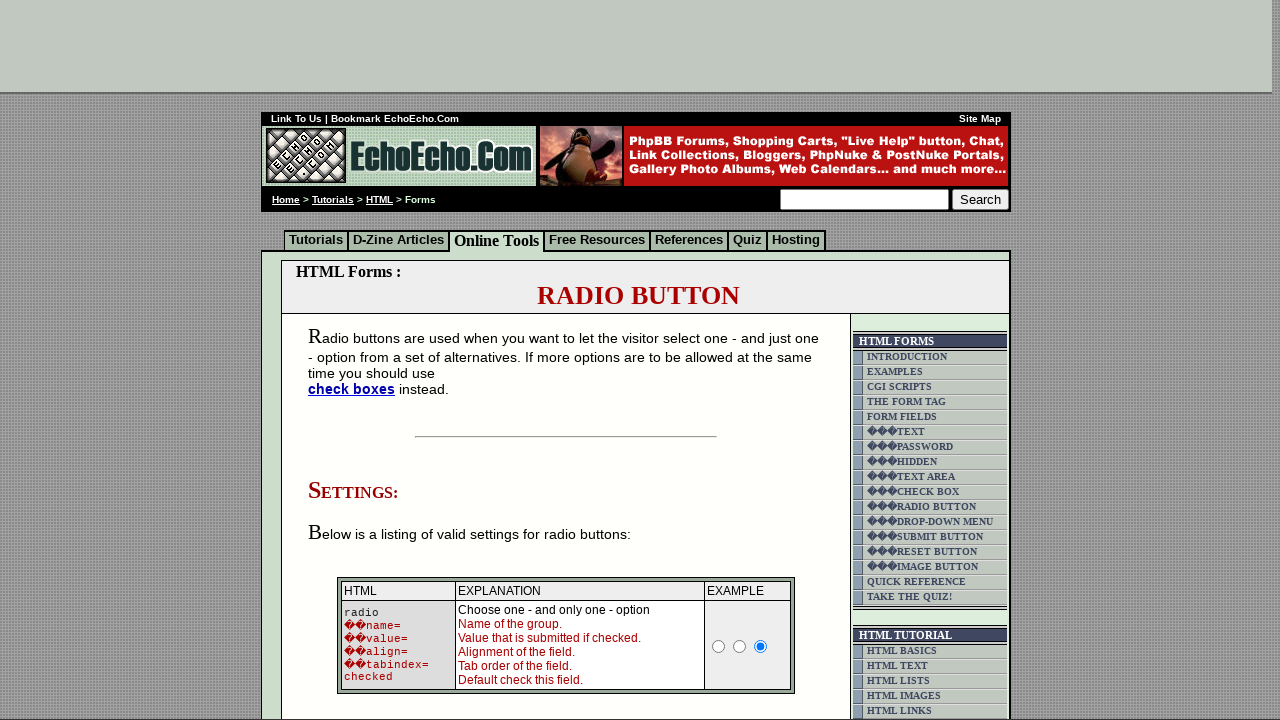

Retrieved value 'Milk' from radio button 1
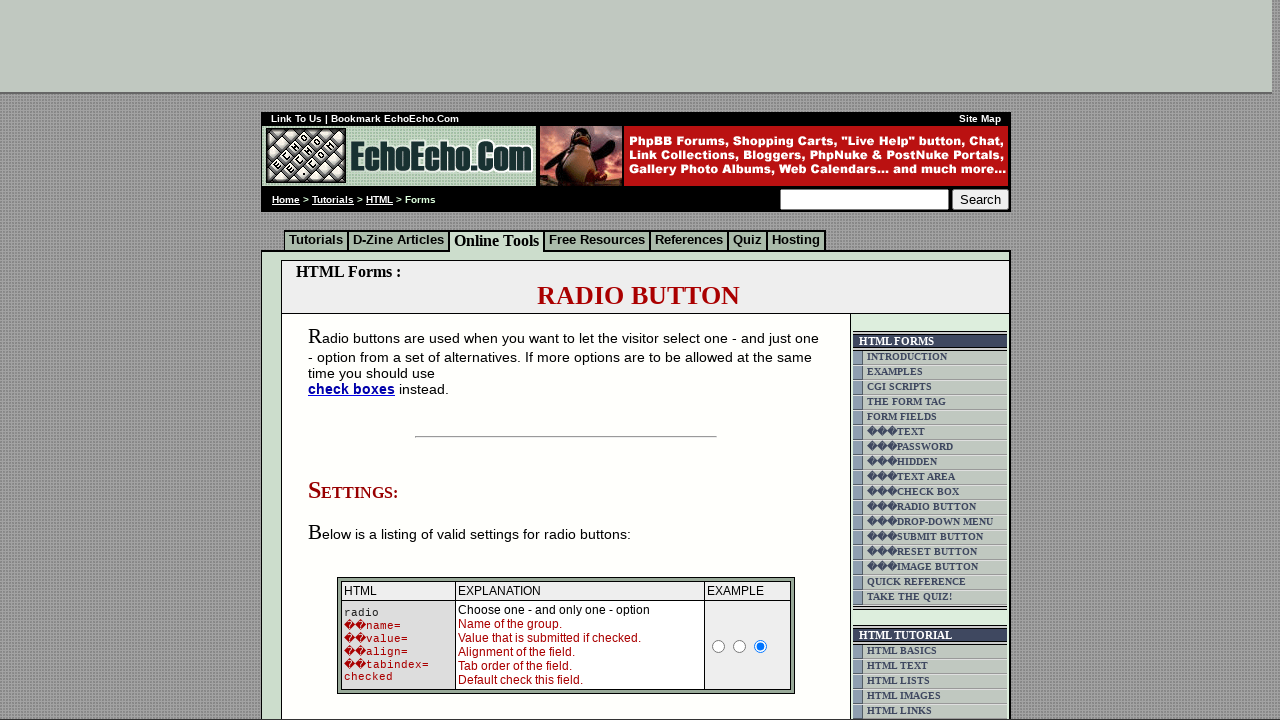

Retrieved value 'Butter' from radio button 2
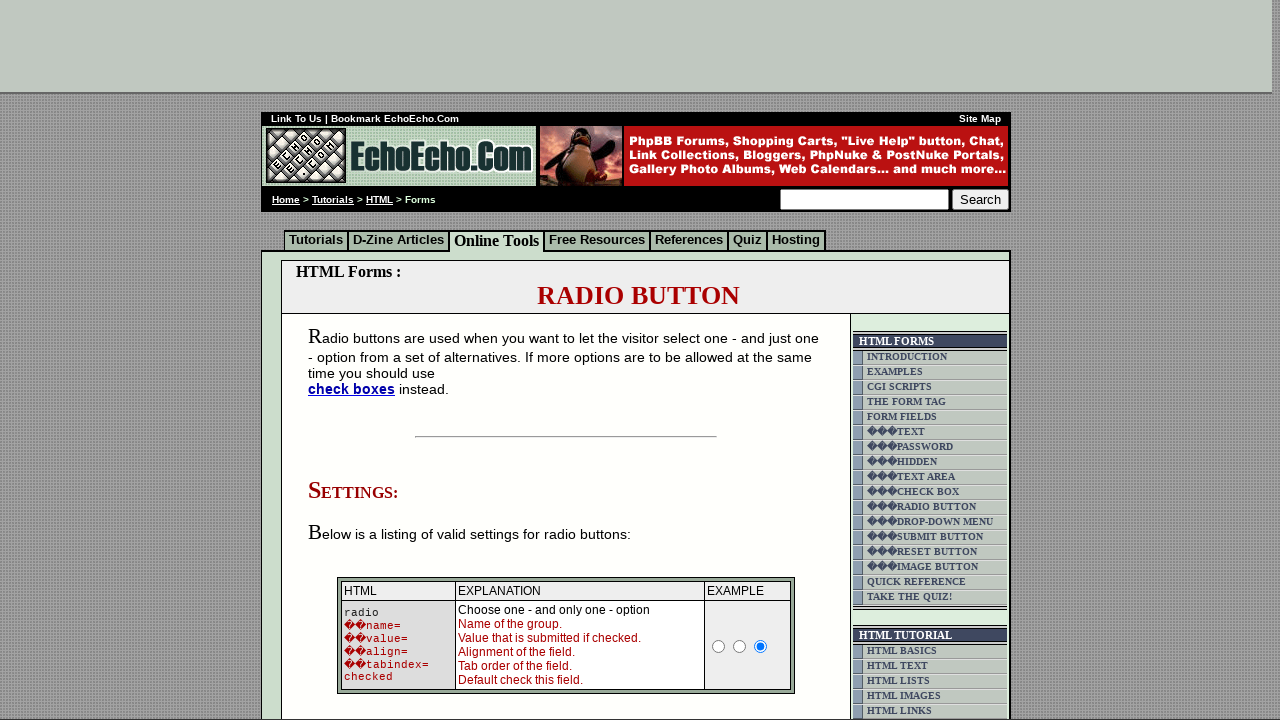

Retrieved value 'Cheese' from radio button 3
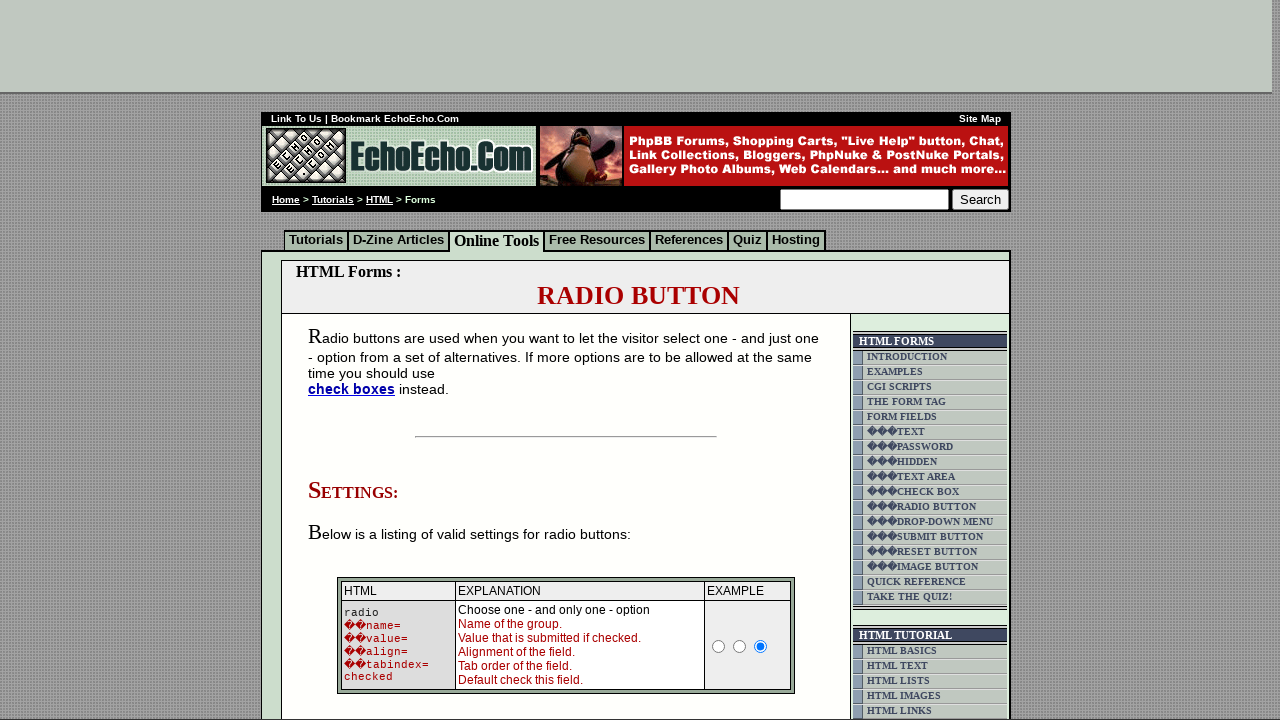

Clicked the 'Cheese' radio button at (356, 360) on input[name='group1'] >> nth=2
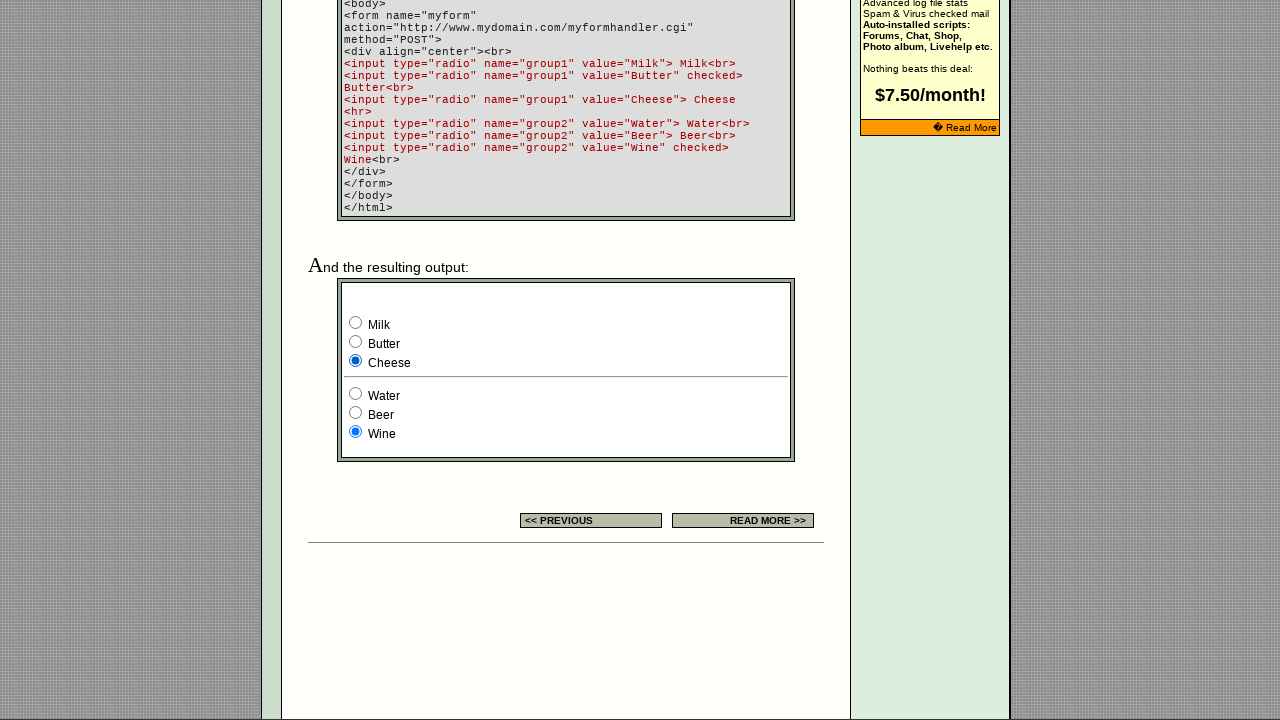

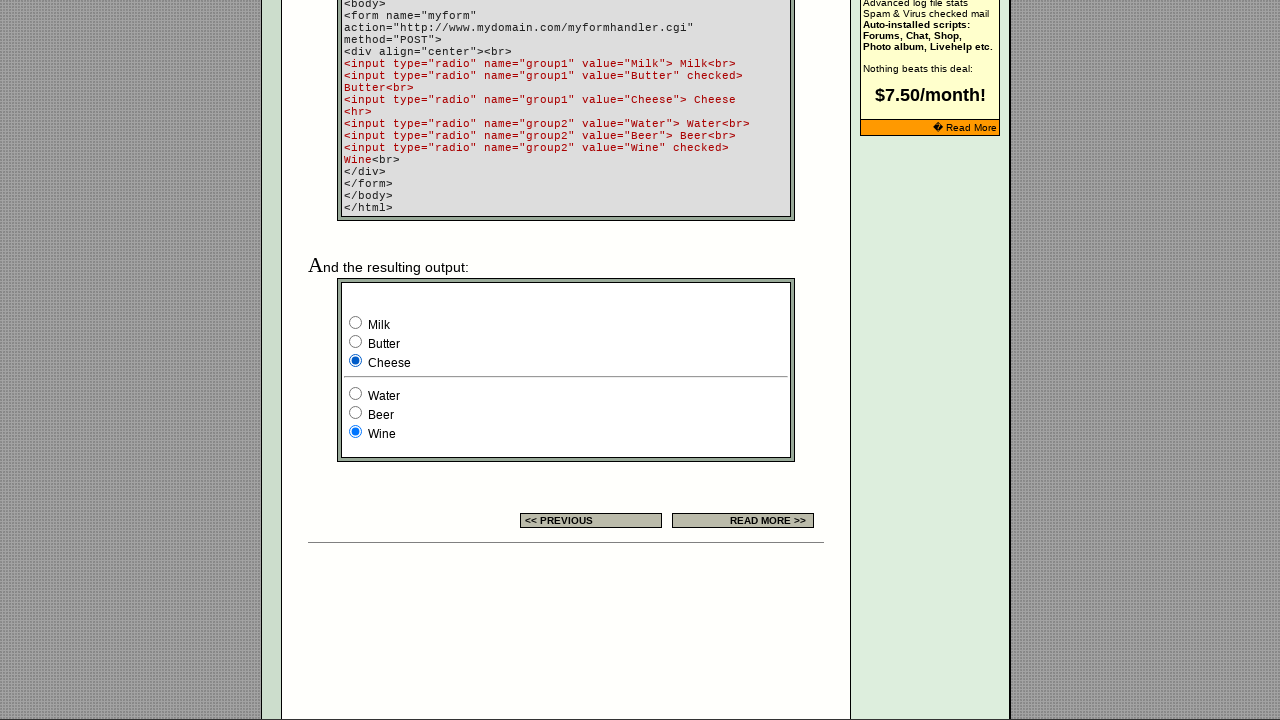